Navigates to a YouTube channel page and verifies that video grid items are displayed on the page.

Starting URL: https://www.youtube.com/channel/UCuDWqzSSHgHkD0zBwrIXSNQ

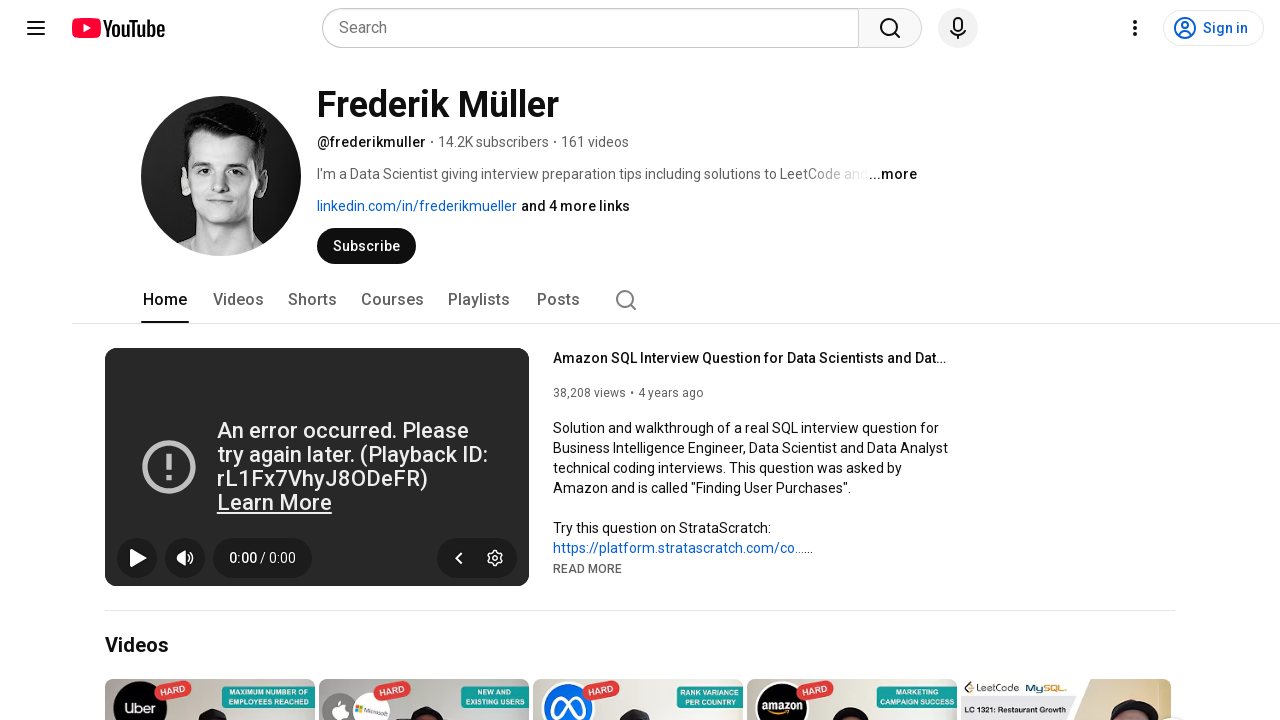

Navigated to YouTube channel page
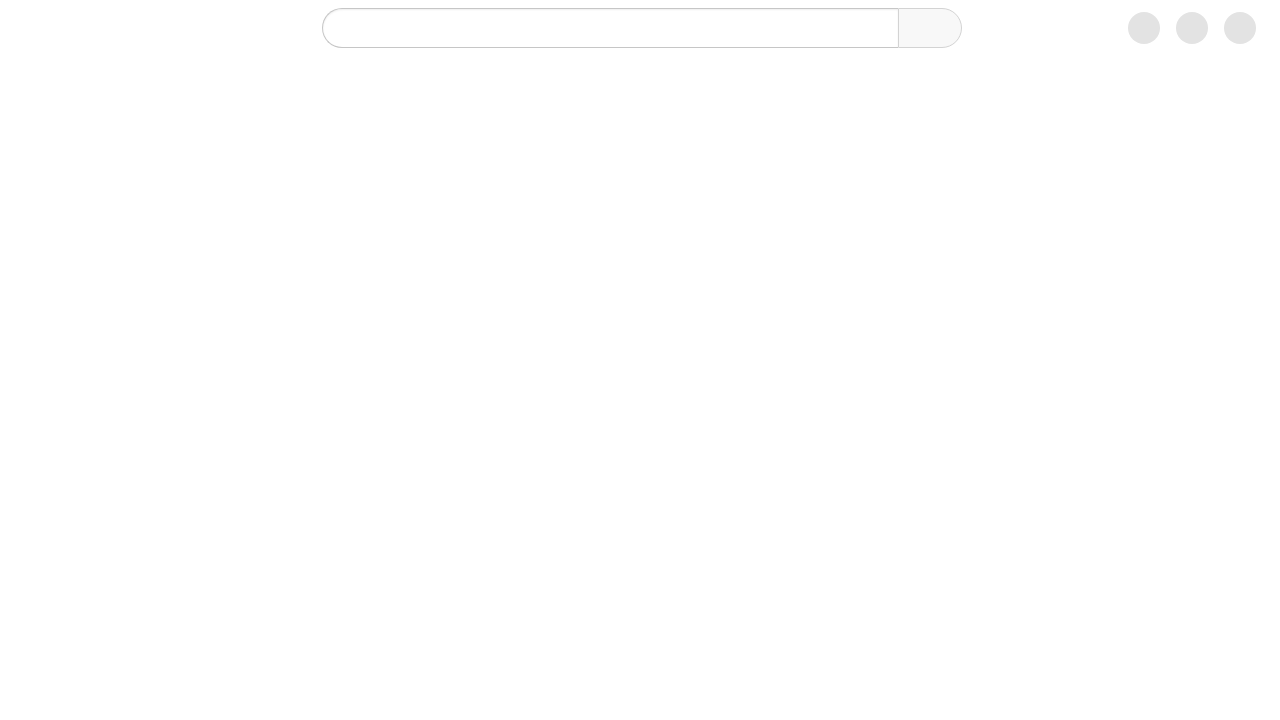

Video grid items loaded on channel page
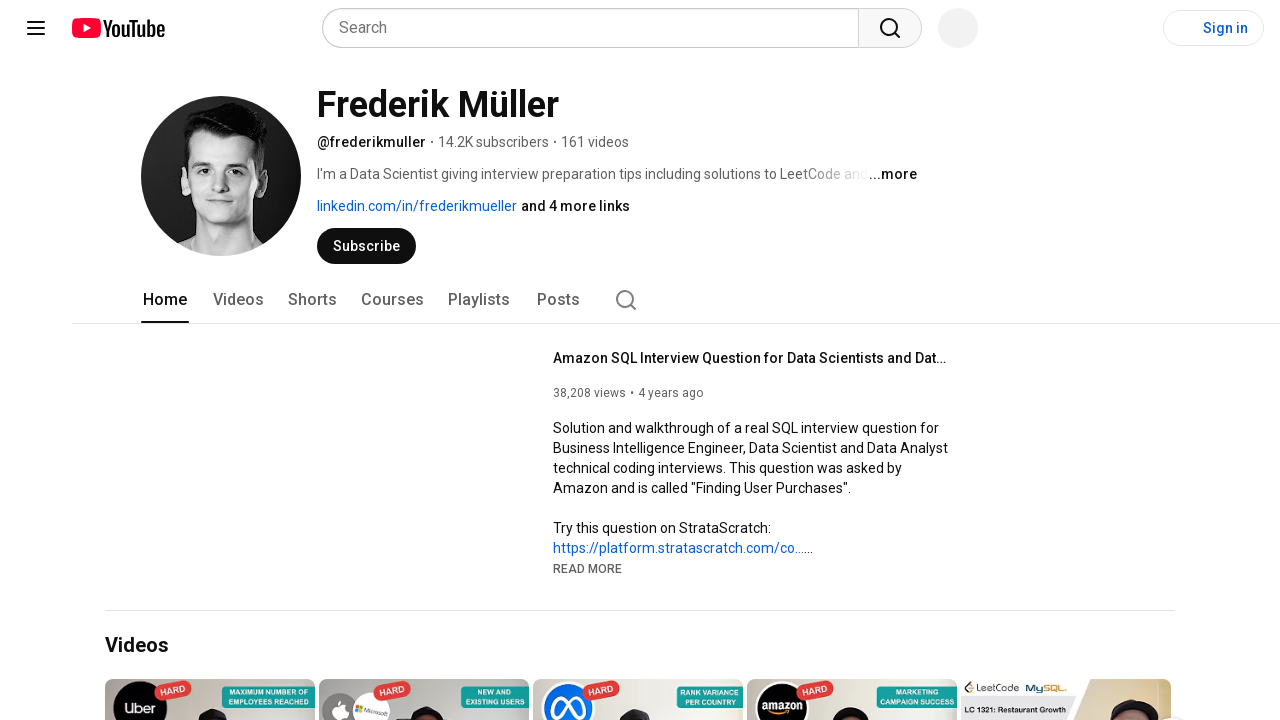

Video titles are present on the page
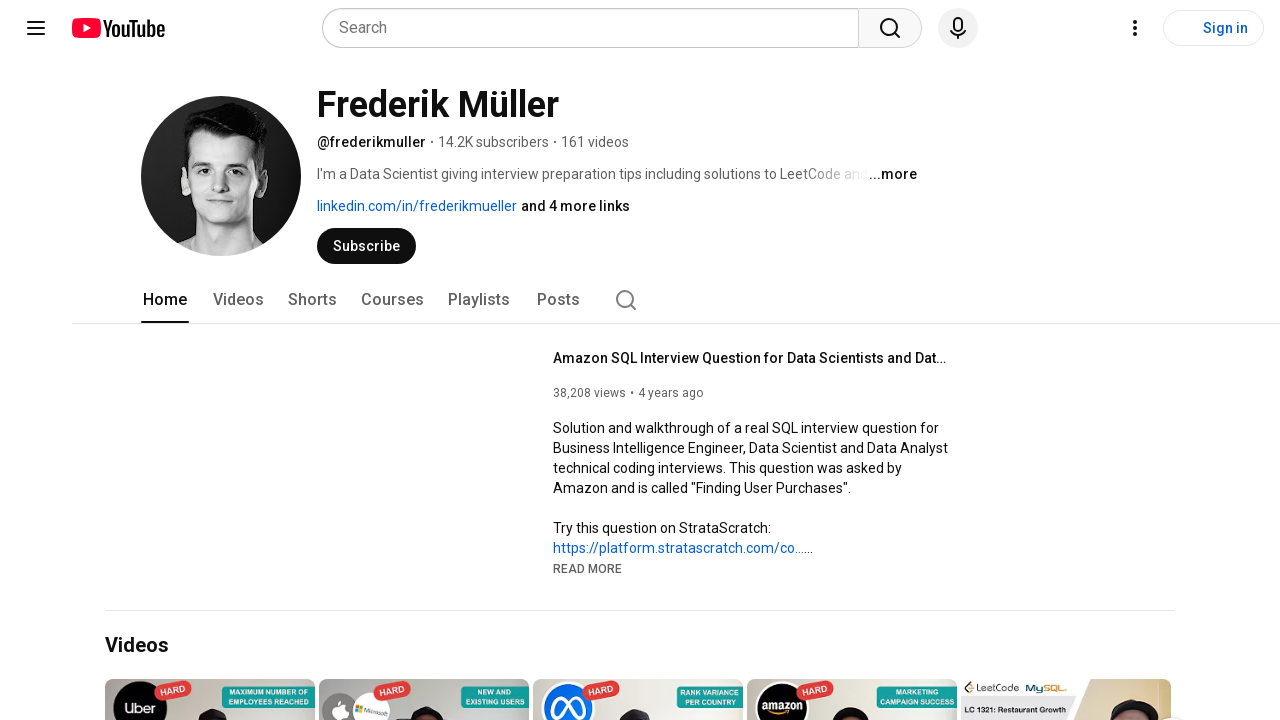

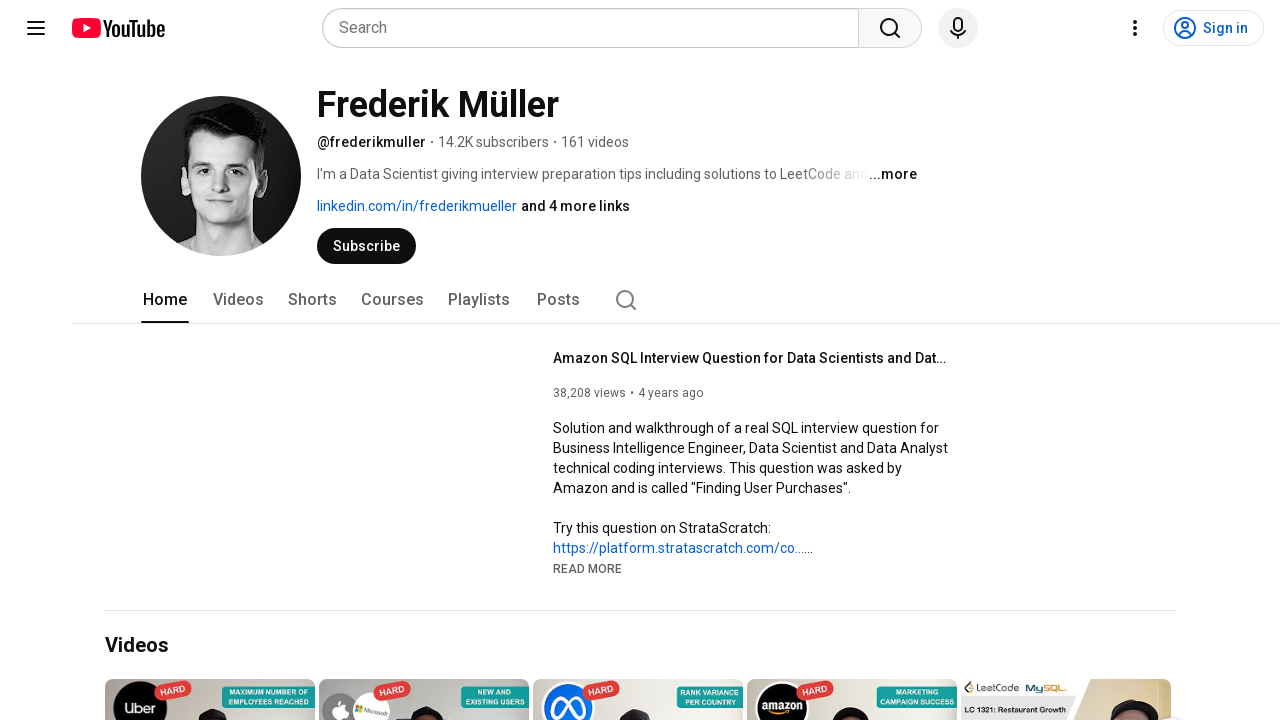